Tests iframe handling by switching to an iframe containing a TinyMCE editor, verifying the paragraph text inside is displayed, then switching back to the parent frame to verify the header text is displayed.

Starting URL: https://practice.cydeo.com/iframe

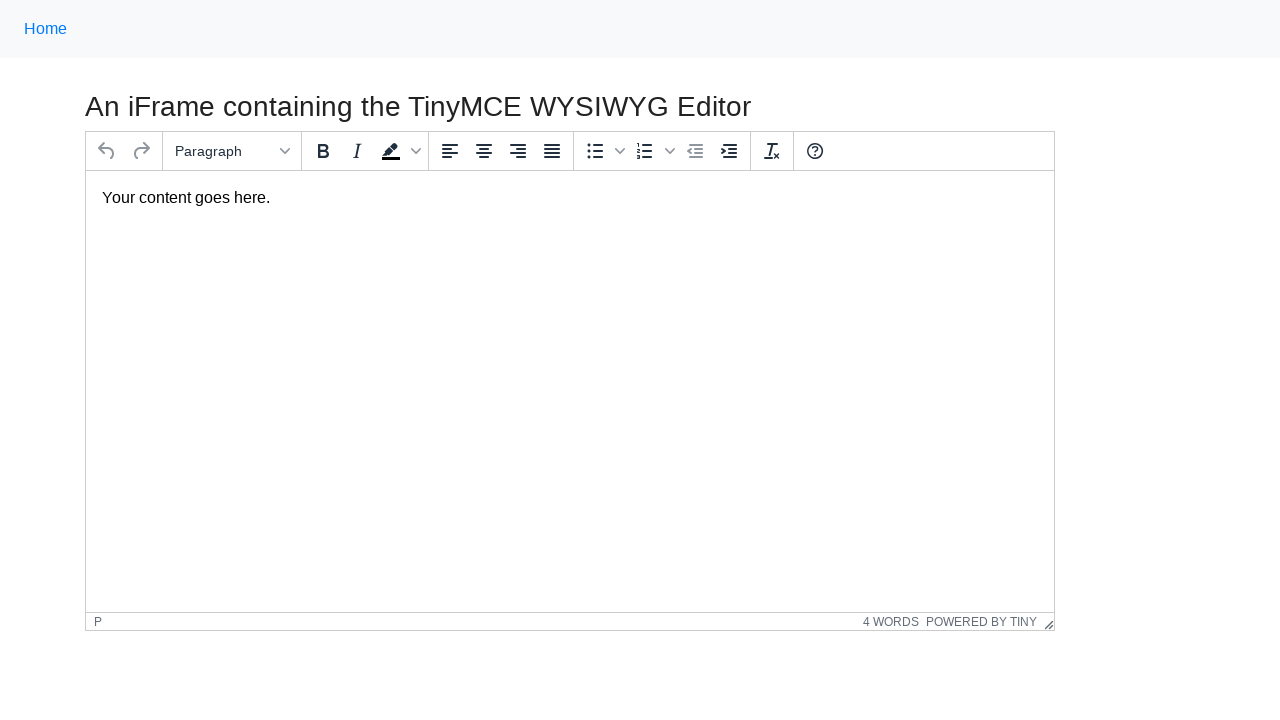

Navigated to iframe practice page
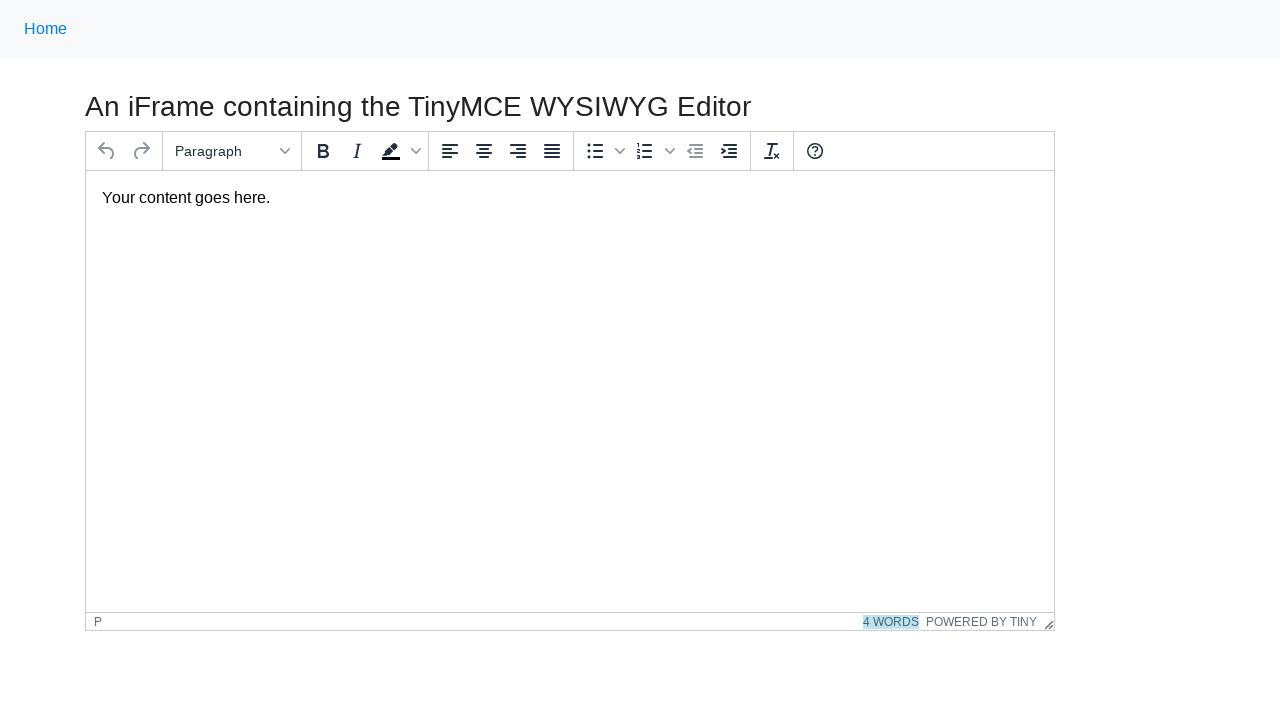

Located TinyMCE iframe element
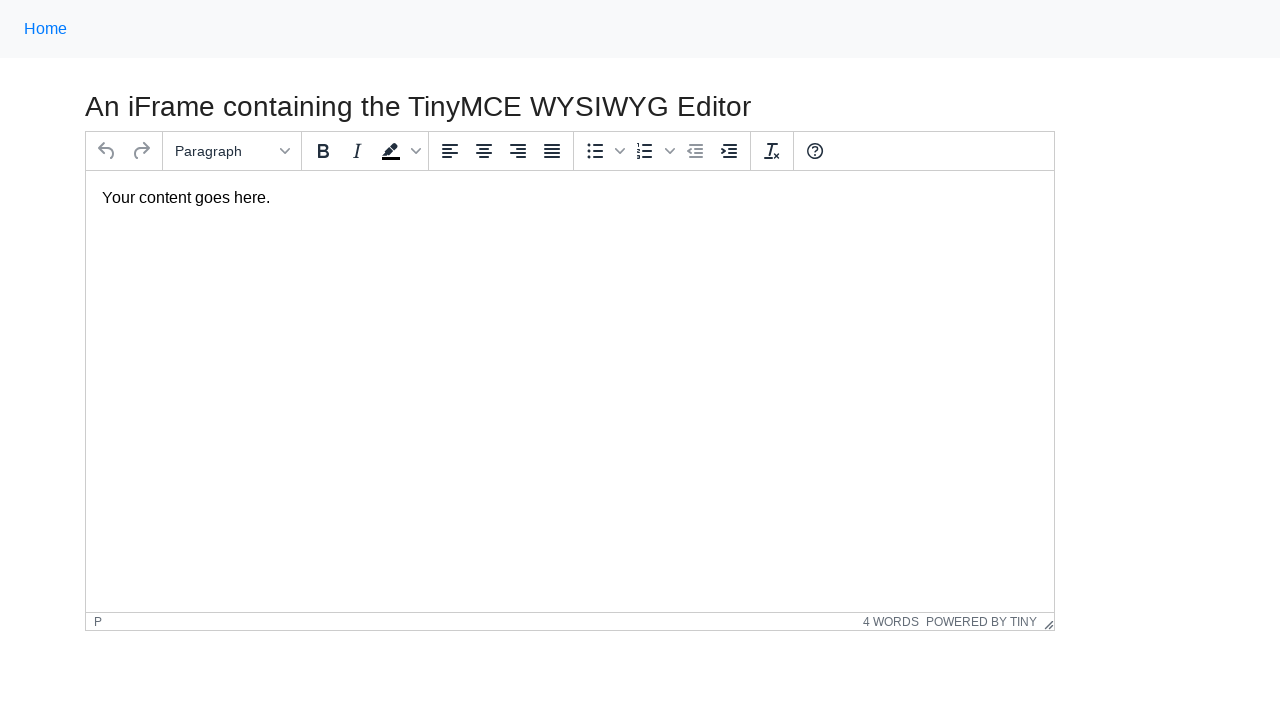

Located paragraph element inside iframe
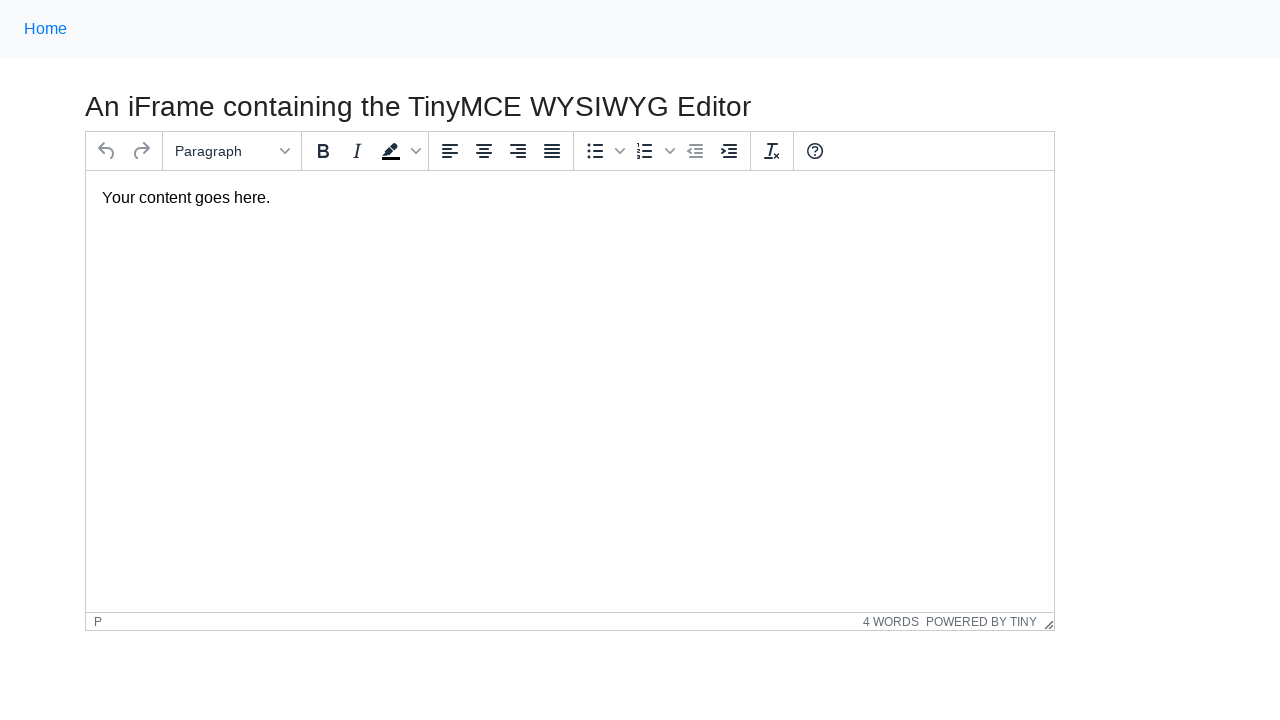

Waited for paragraph inside iframe to be visible
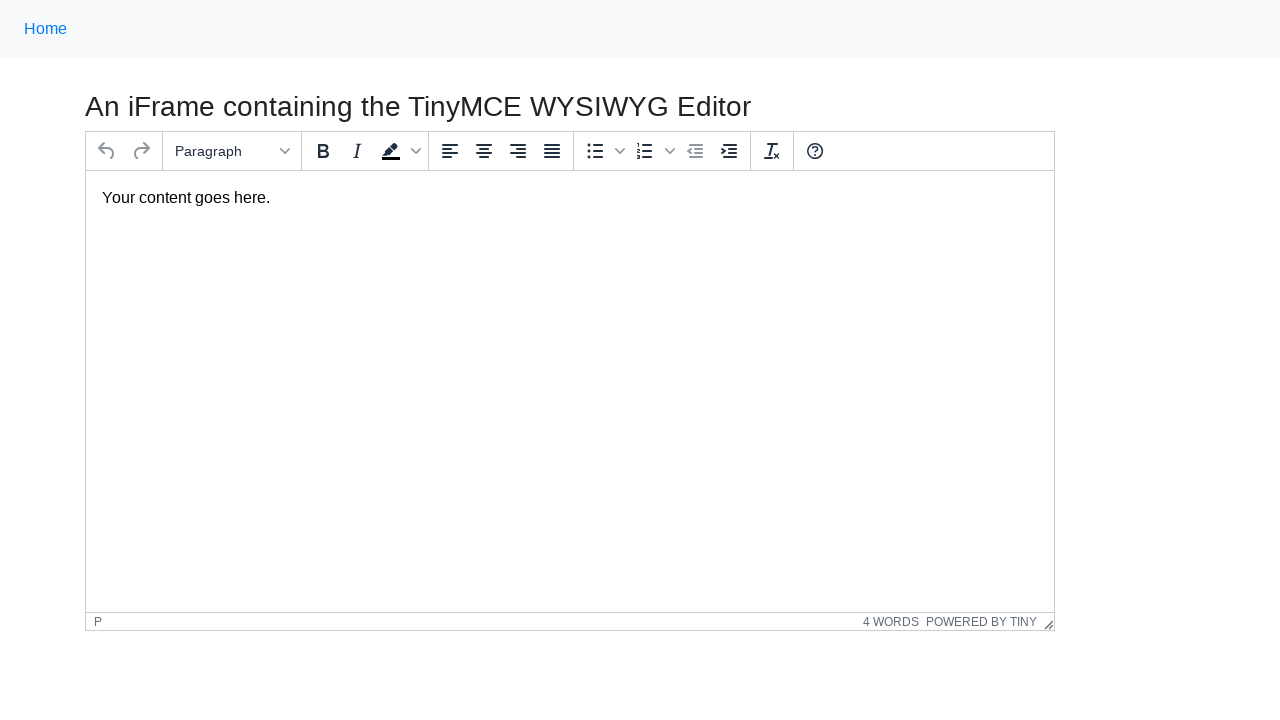

Verified paragraph inside iframe is visible
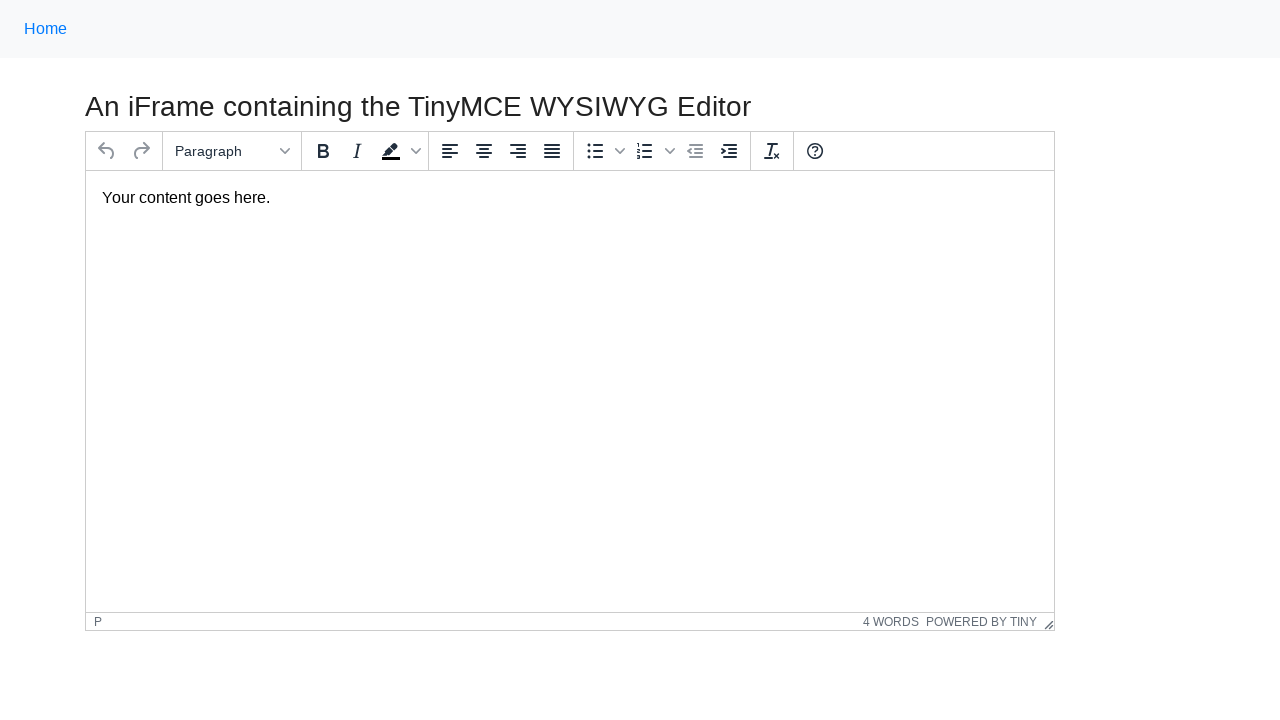

Located header element on main page
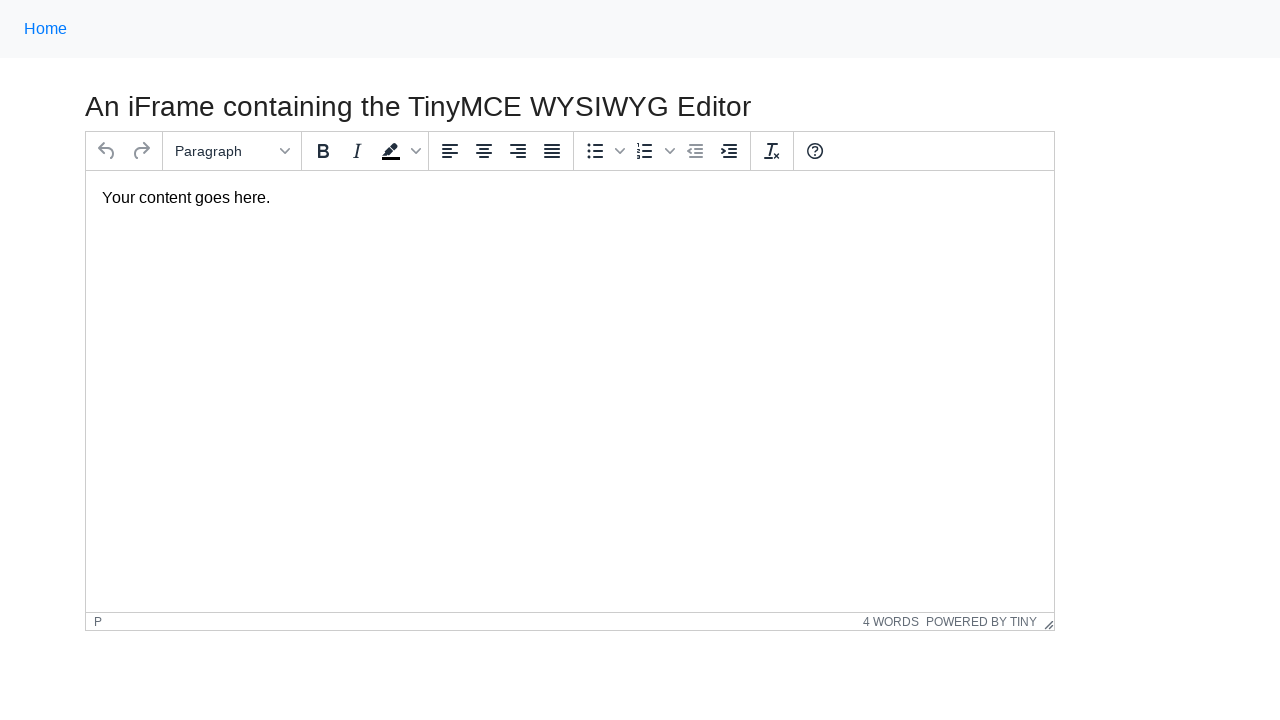

Verified header text on main page is visible
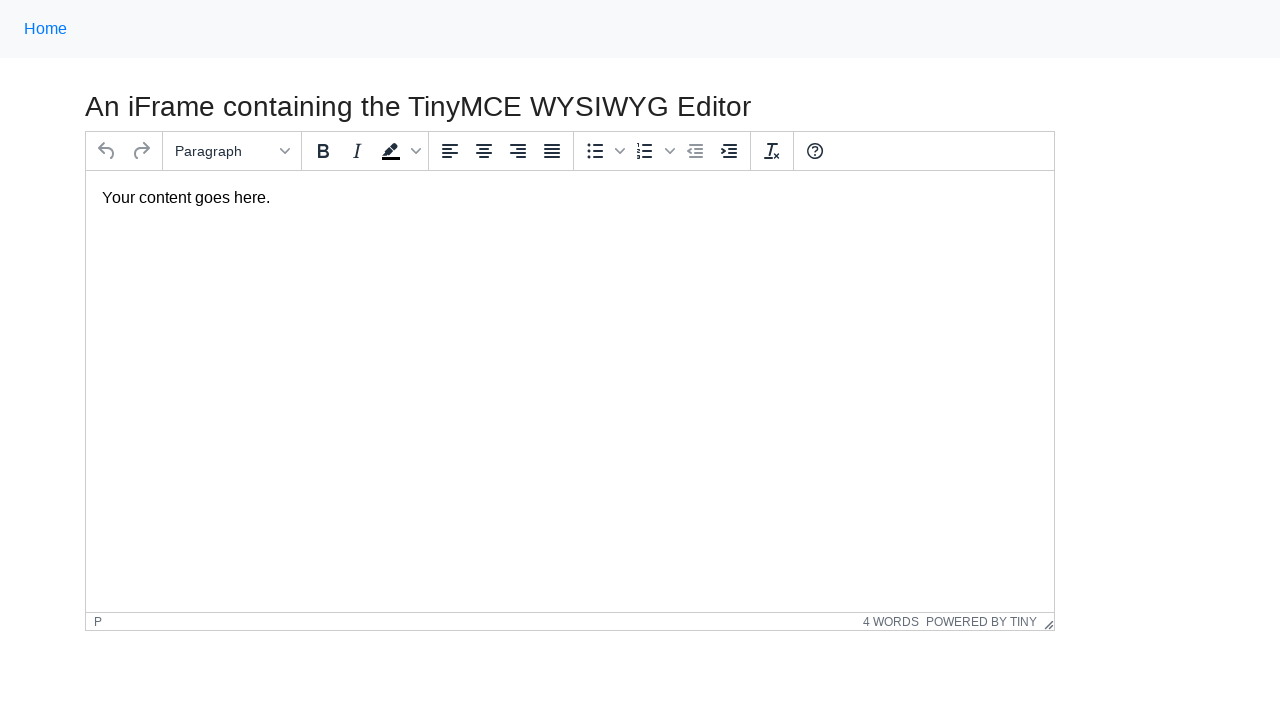

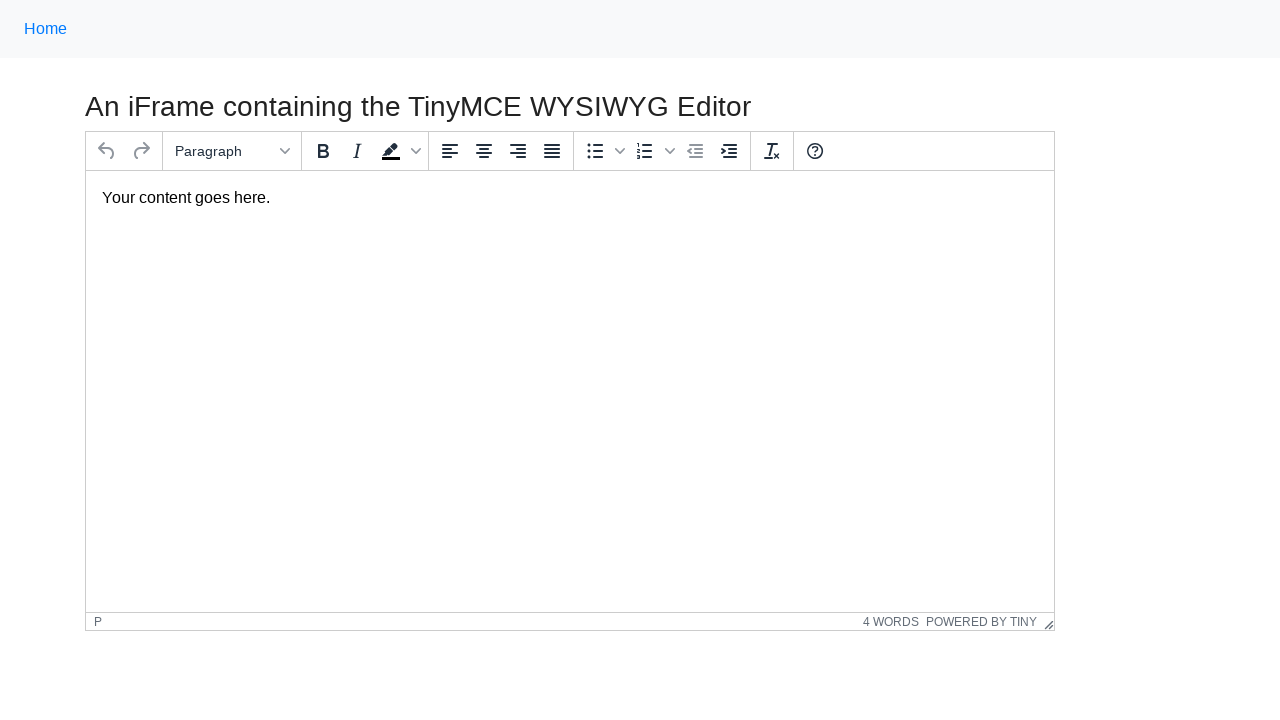